Tests keyboard actions by performing multiple selection in a list using keyboard modifiers

Starting URL: https://www.leafground.com/list.xhtml

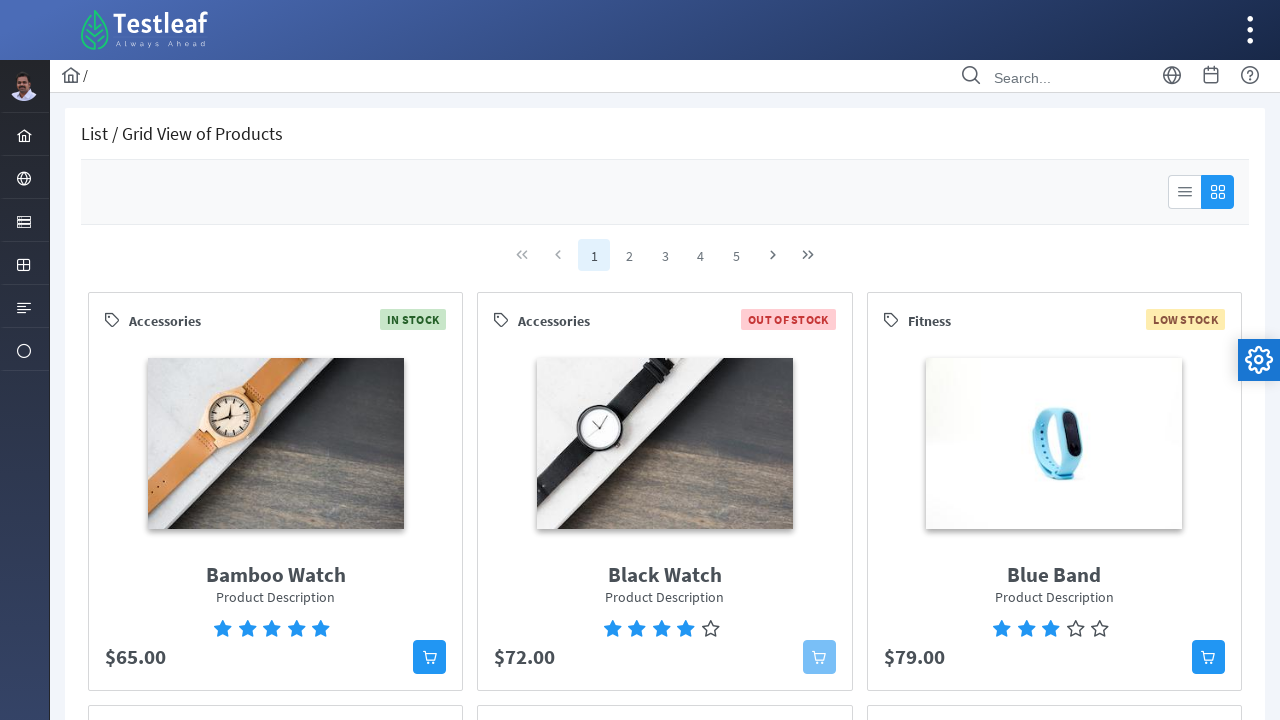

Located all list items in the pick list
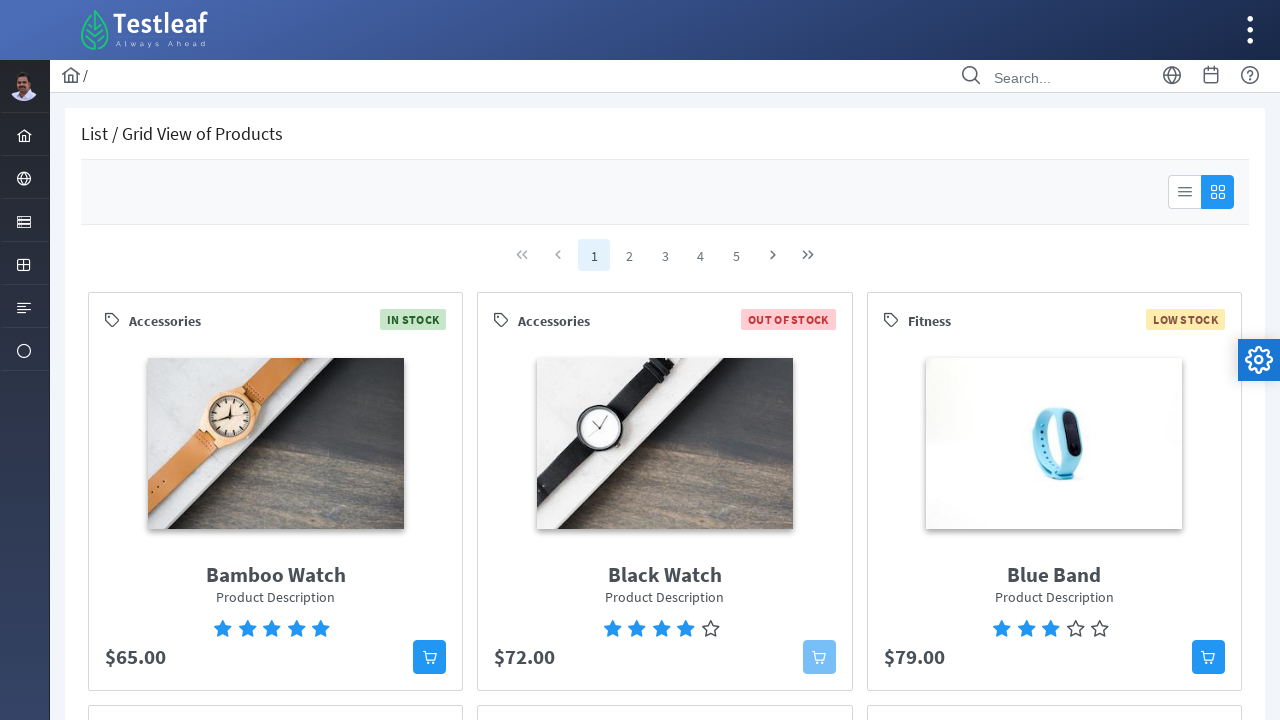

Pressed Control key down to enable multiple selection mode
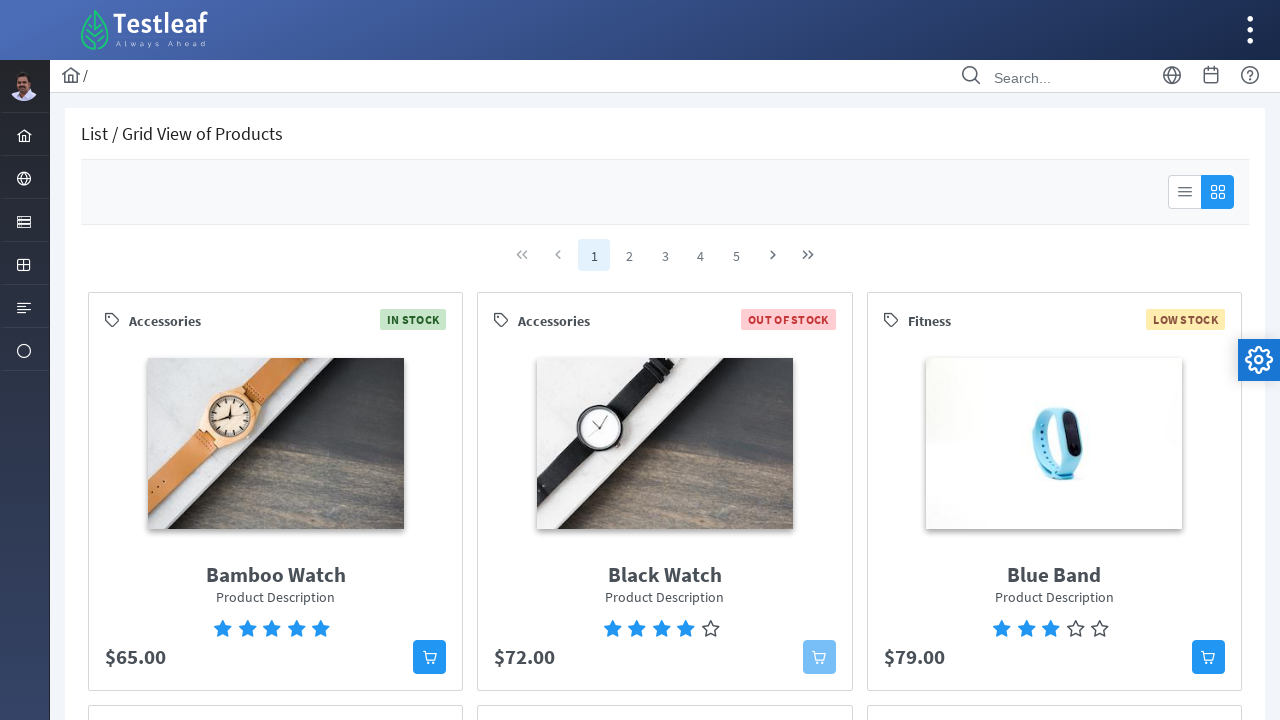

Clicked first list item while holding Control at (291, 472) on xpath=//*[@id='pickList']/div[2]/ul/li >> nth=0
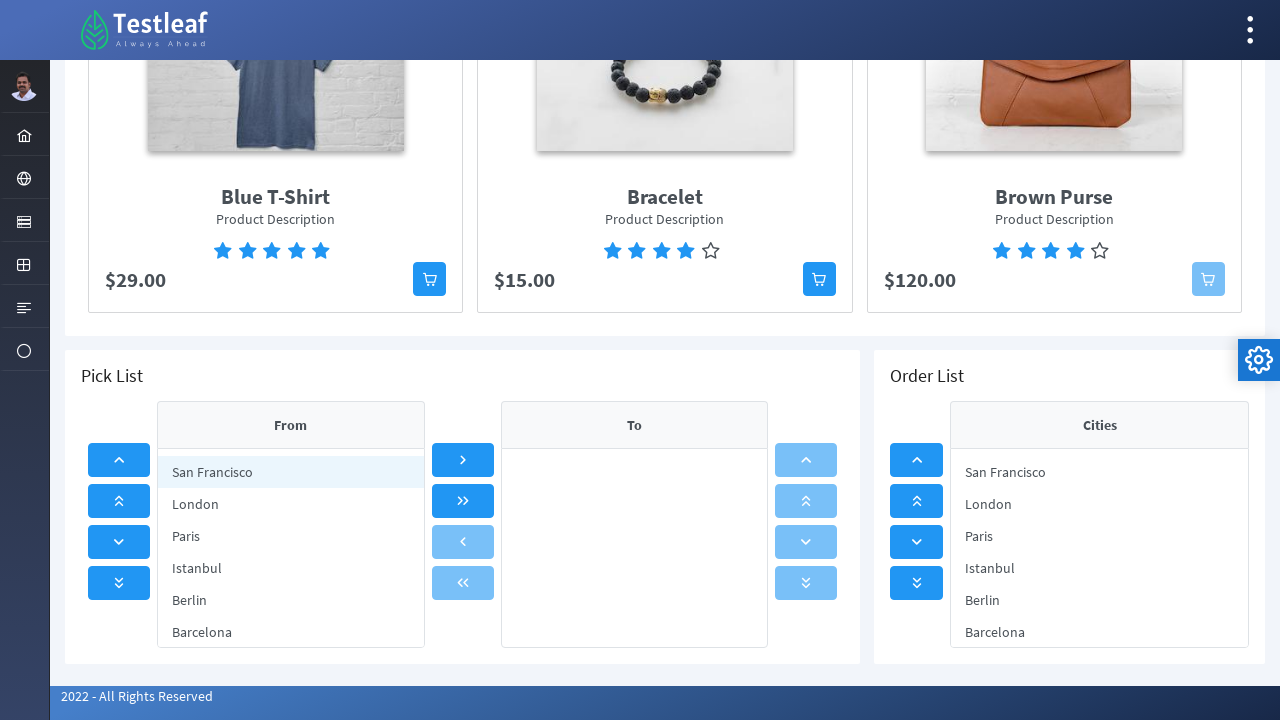

Clicked second list item while holding Control at (291, 504) on xpath=//*[@id='pickList']/div[2]/ul/li >> nth=1
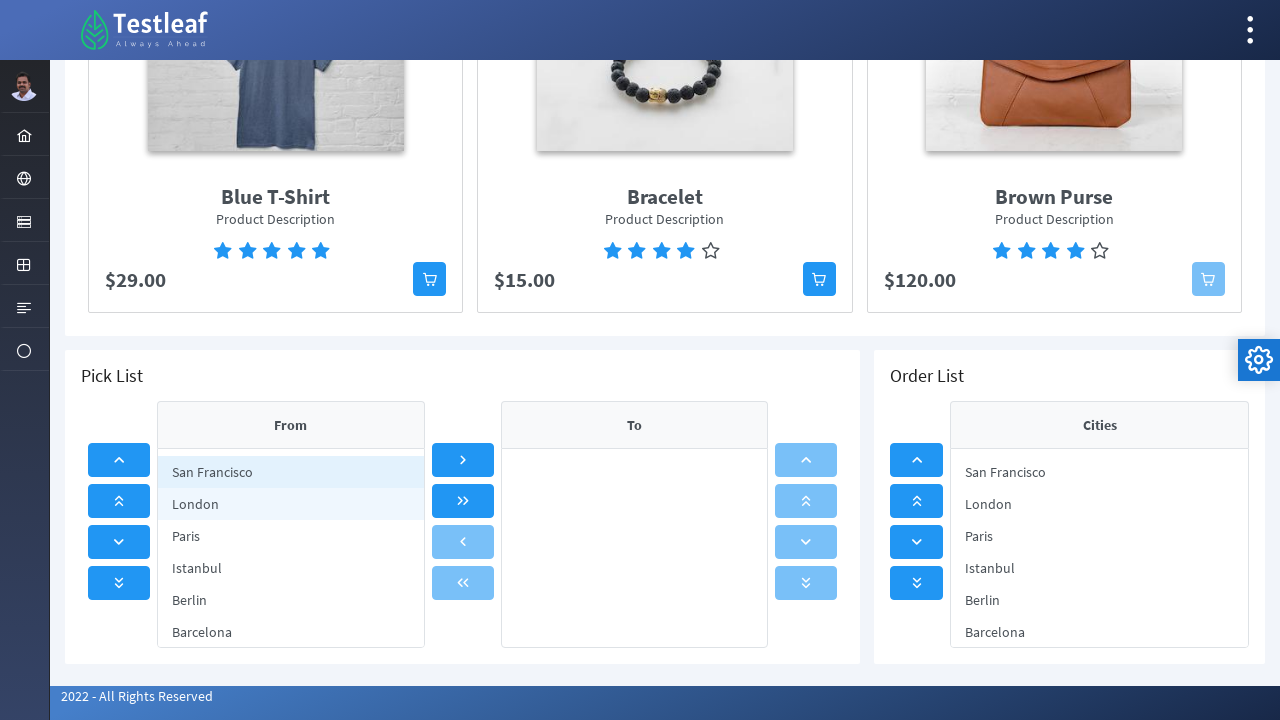

Clicked third list item while holding Control at (291, 536) on xpath=//*[@id='pickList']/div[2]/ul/li >> nth=2
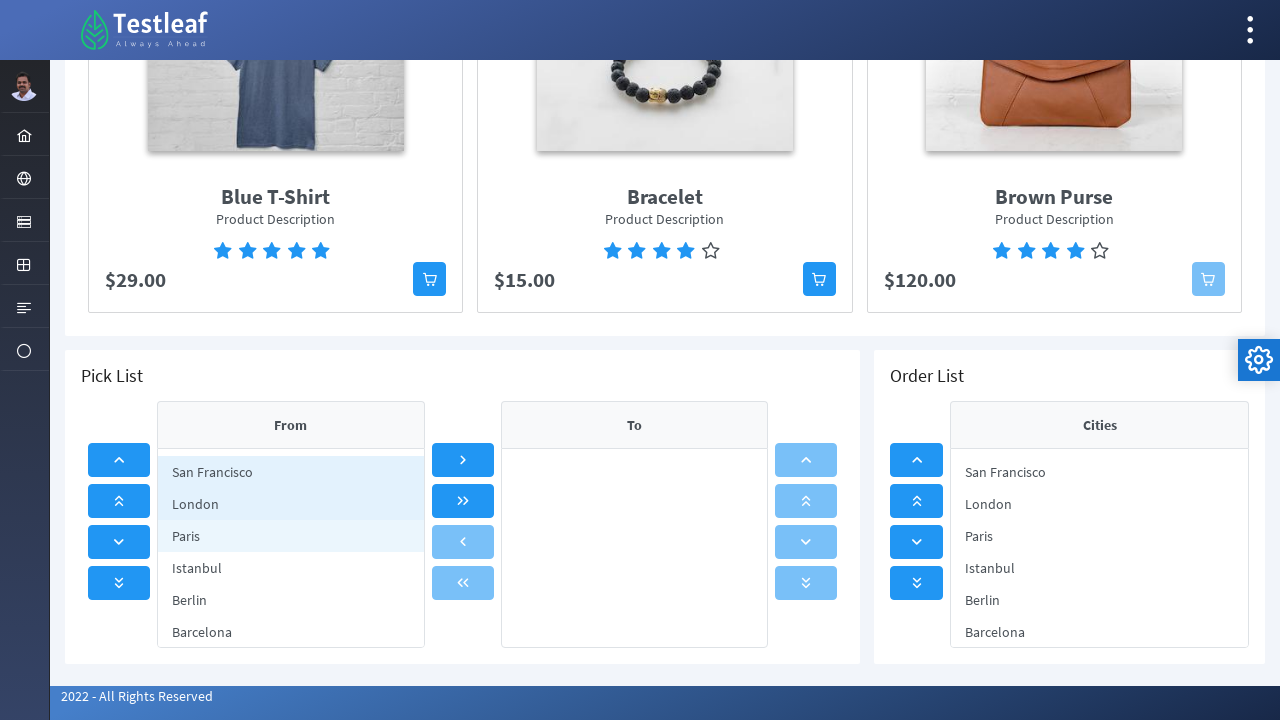

Clicked fourth list item while holding Control at (291, 568) on xpath=//*[@id='pickList']/div[2]/ul/li >> nth=3
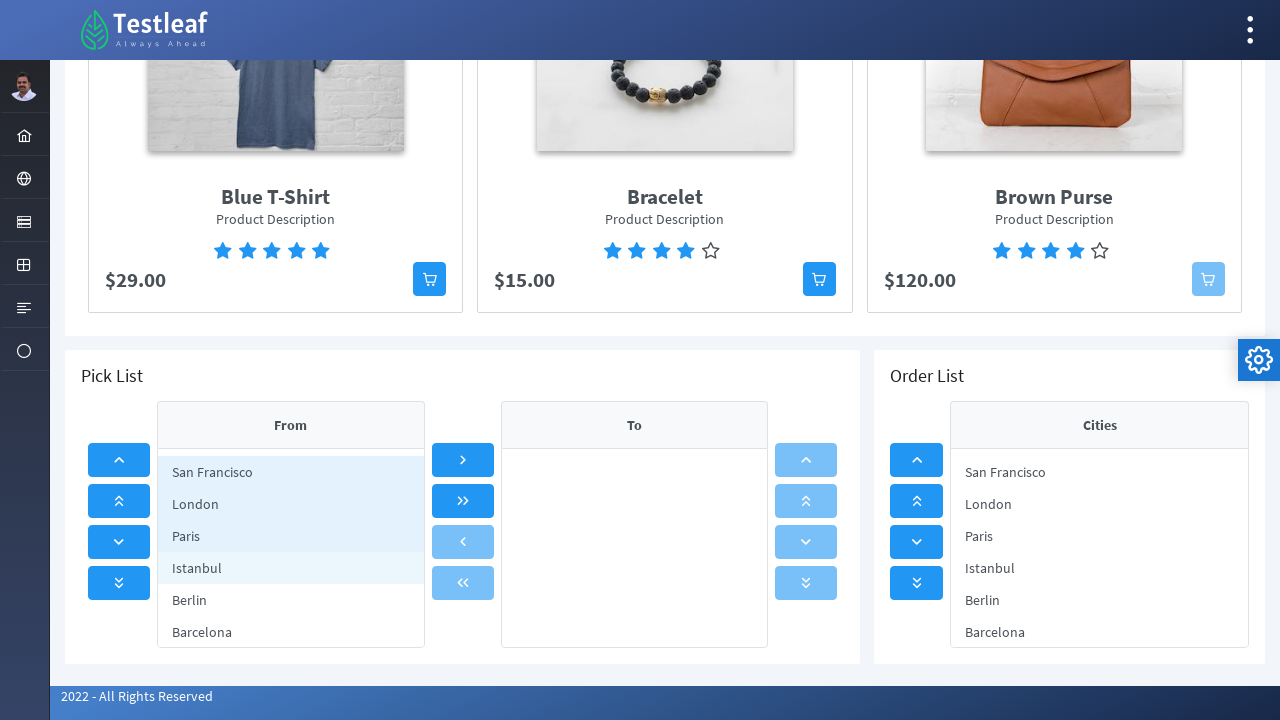

Released Control key to exit multiple selection mode
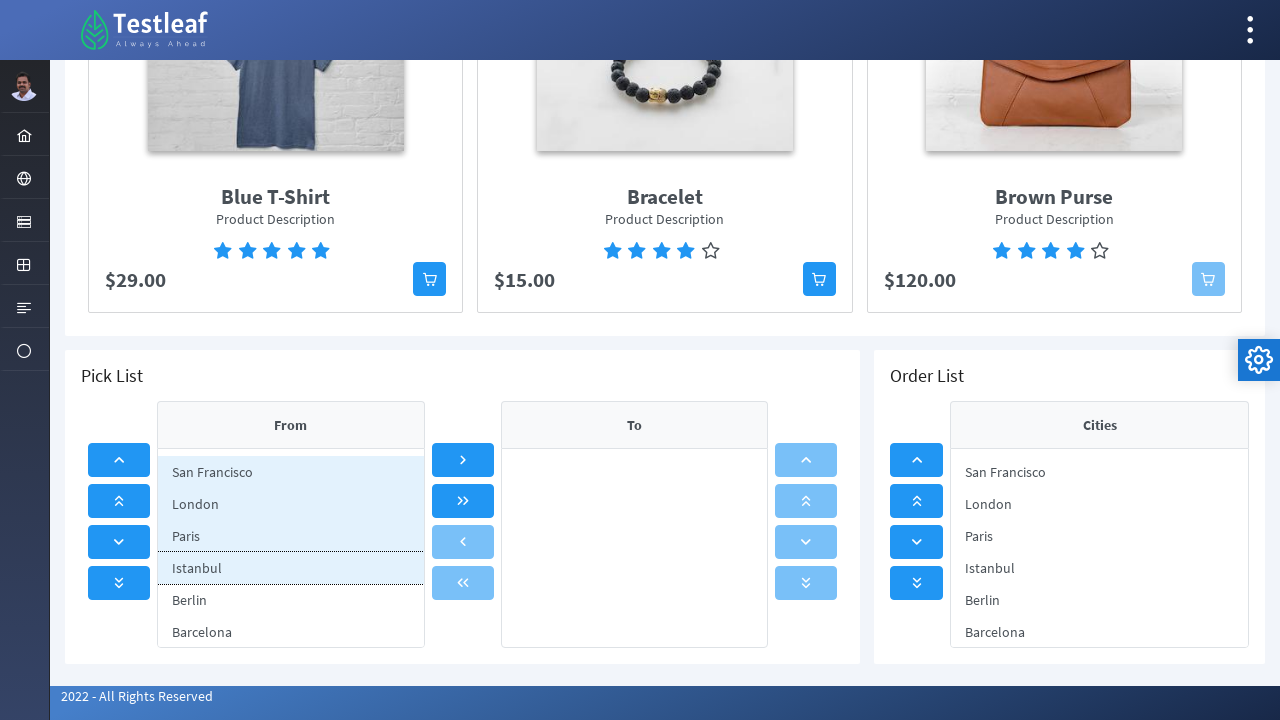

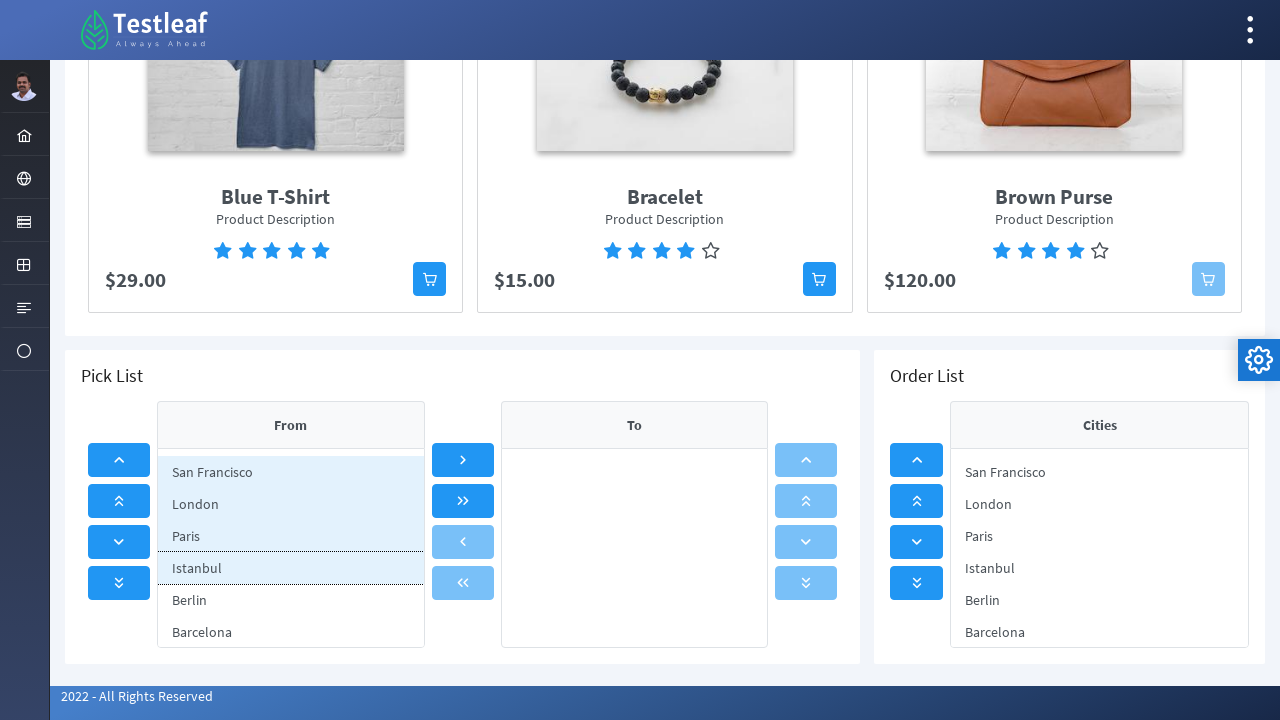